Tests the search functionality on a Selenium practice site by typing a search query in the search input field

Starting URL: https://rahulshettyacademy.com/seleniumPractise/#/

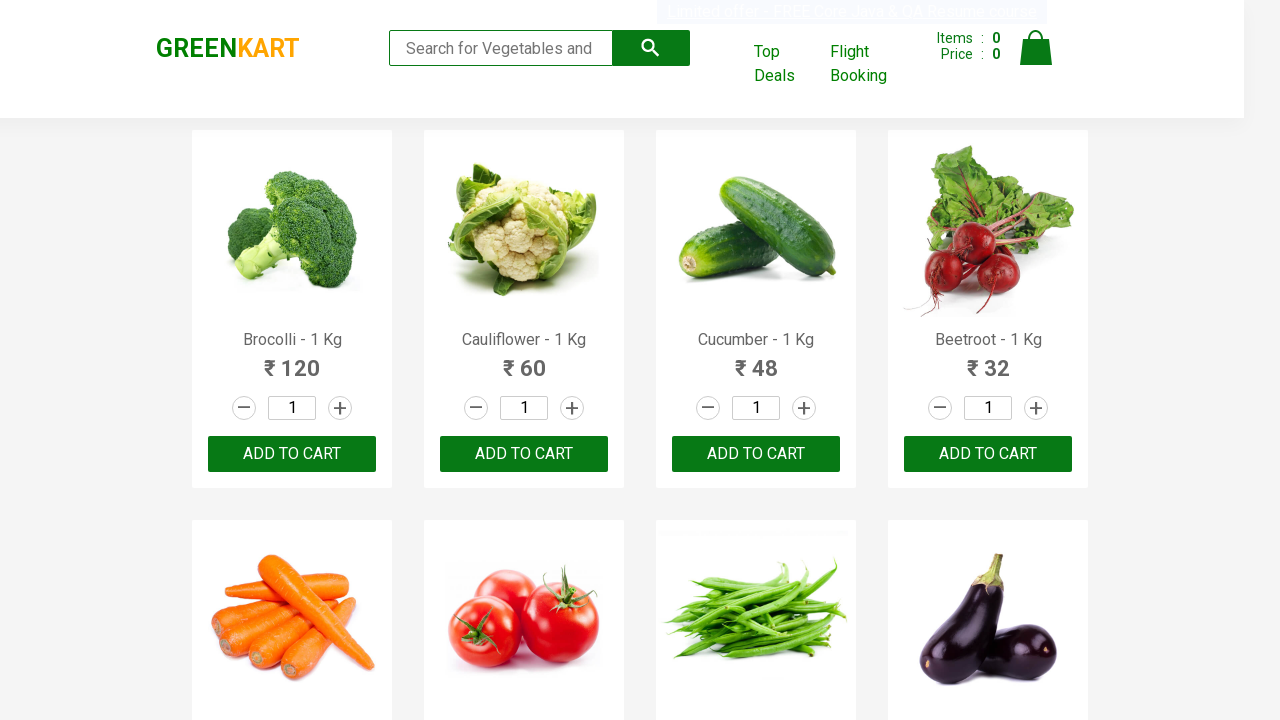

Typed 'ca' in the search keyword input field on .search-keyword
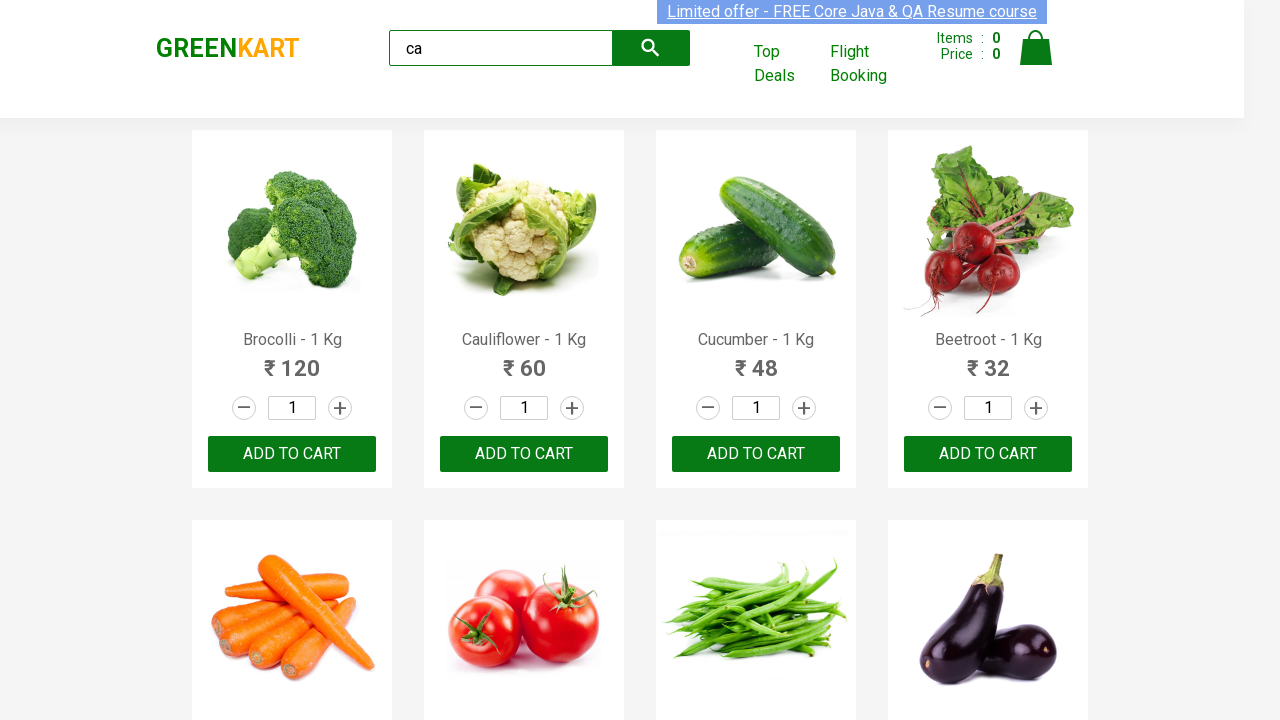

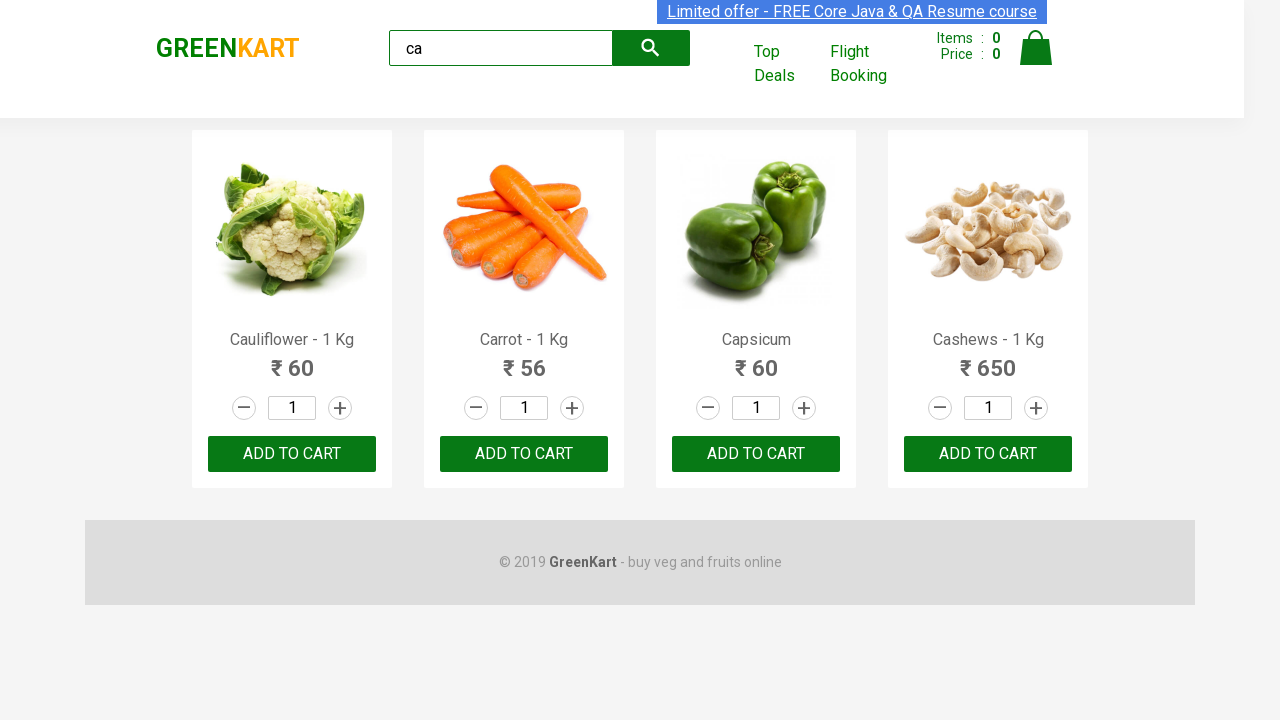